Tests multi-select dropdown functionality by selecting and deselecting options using index-based selection

Starting URL: https://www.letskodeit.com/practice

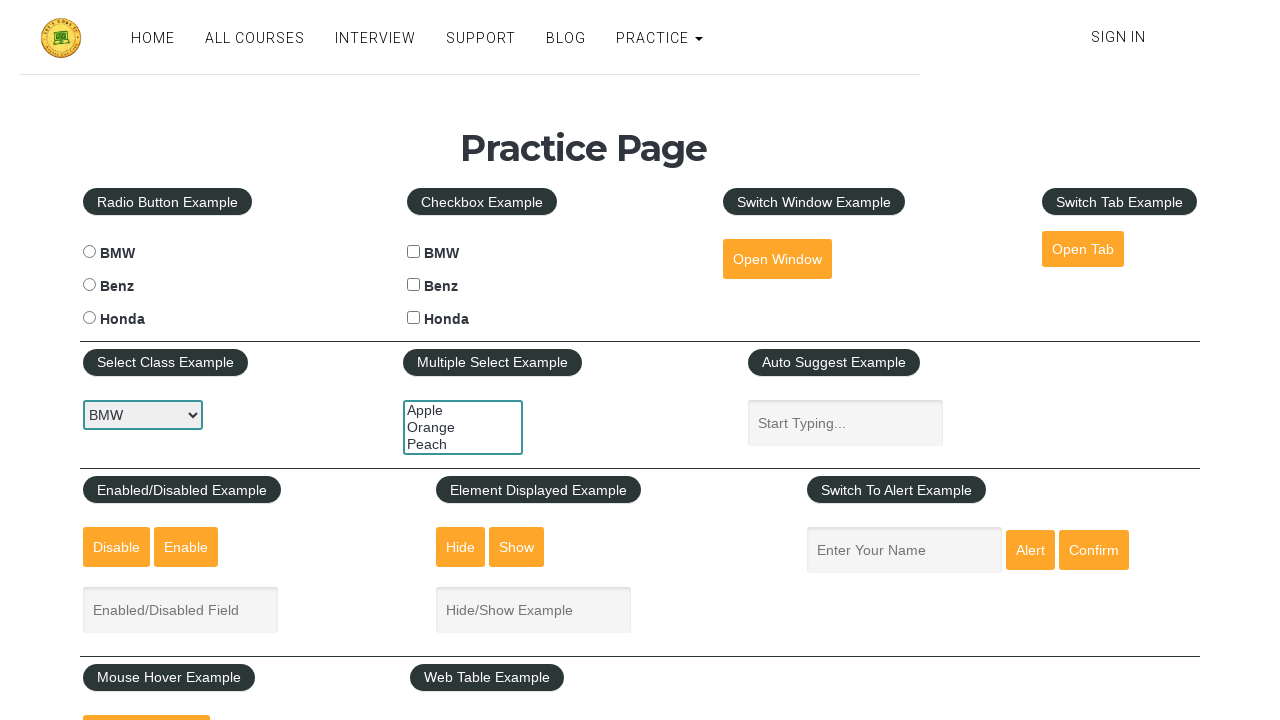

Located multi-select dropdown element with id 'multiple-select-example'
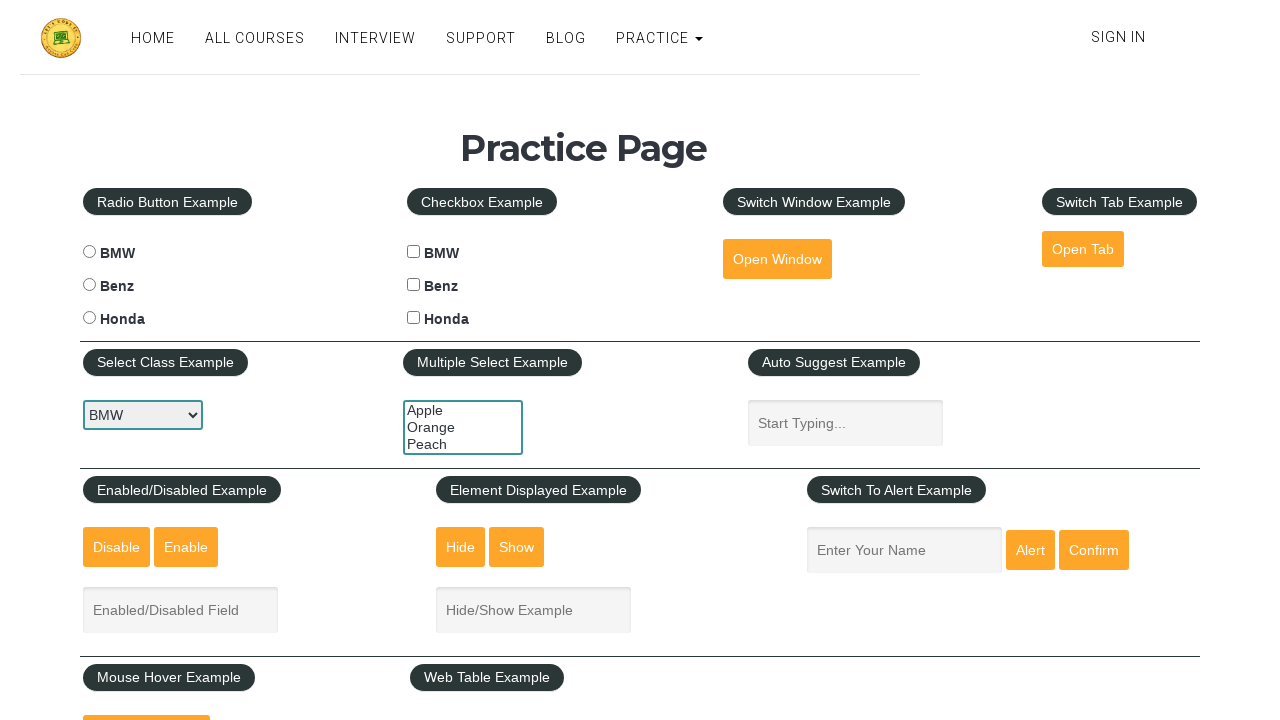

Selected option at index 1 (BMW) in multi-select dropdown on #multiple-select-example
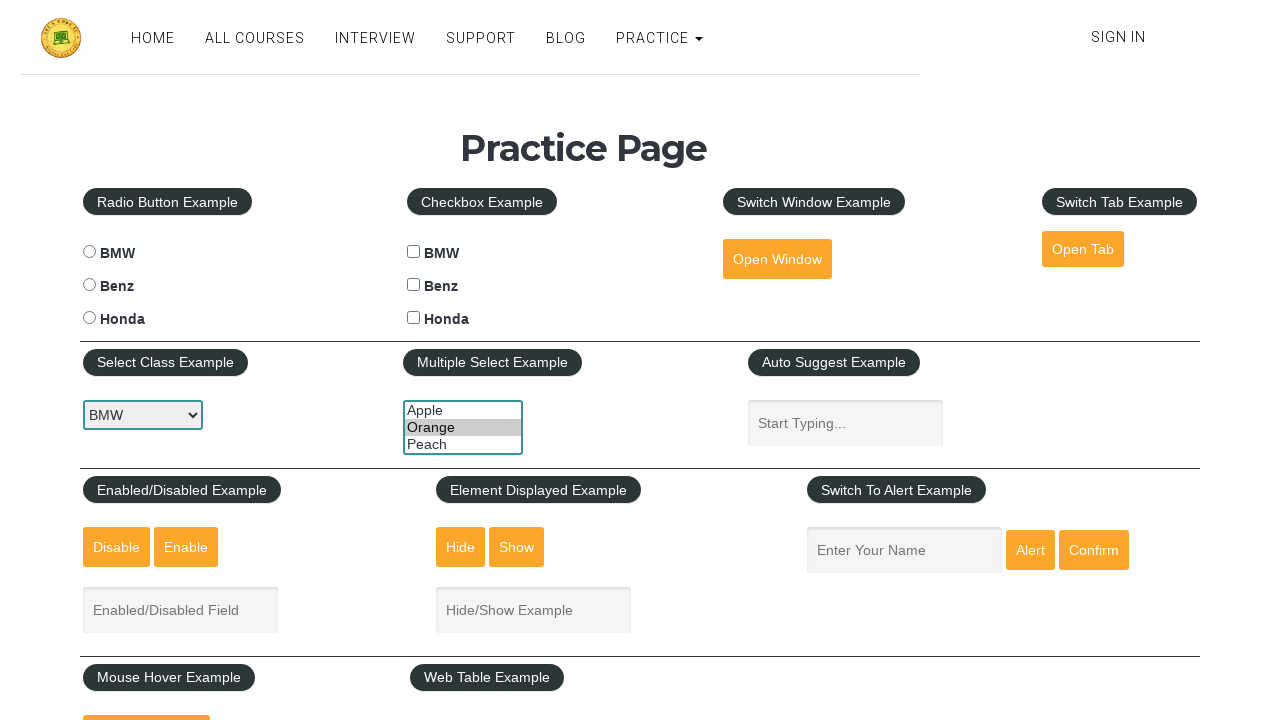

Selected multiple options at indices 1 and 2 (BMW and Honda) in multi-select dropdown on #multiple-select-example
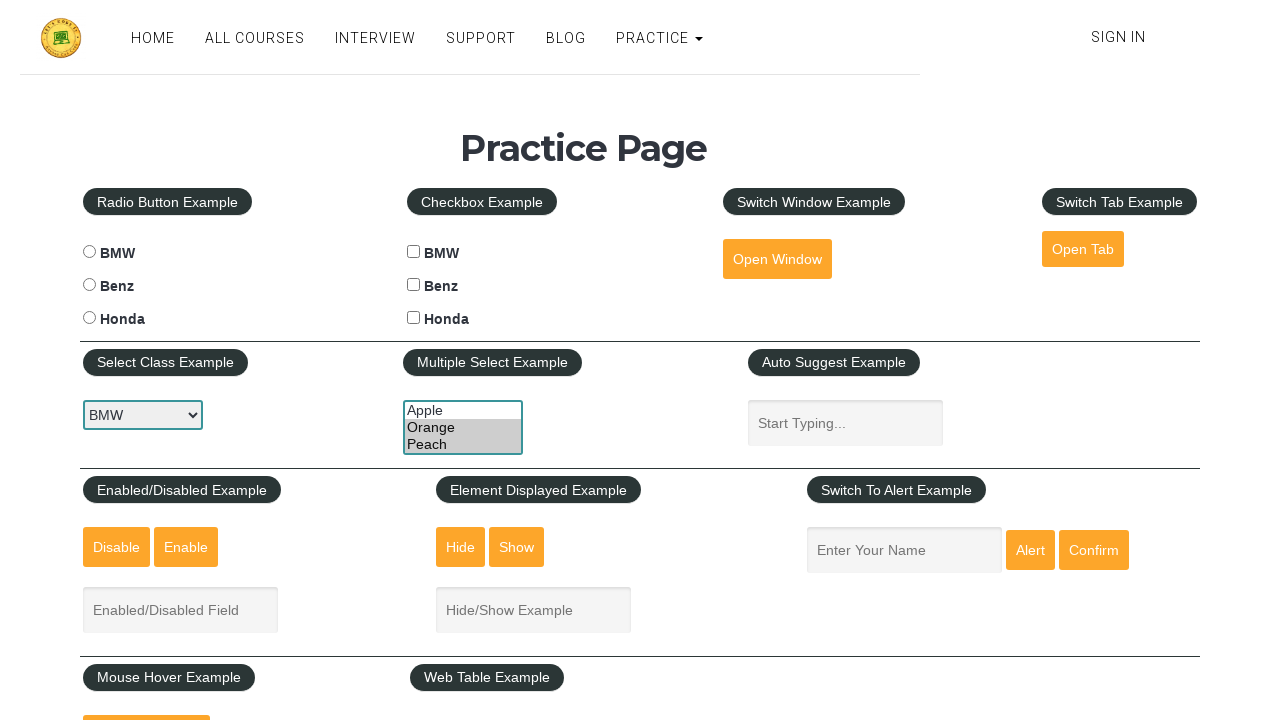

Deselected option at index 2 (Honda) by selecting only index 1 (BMW) in multi-select dropdown on #multiple-select-example
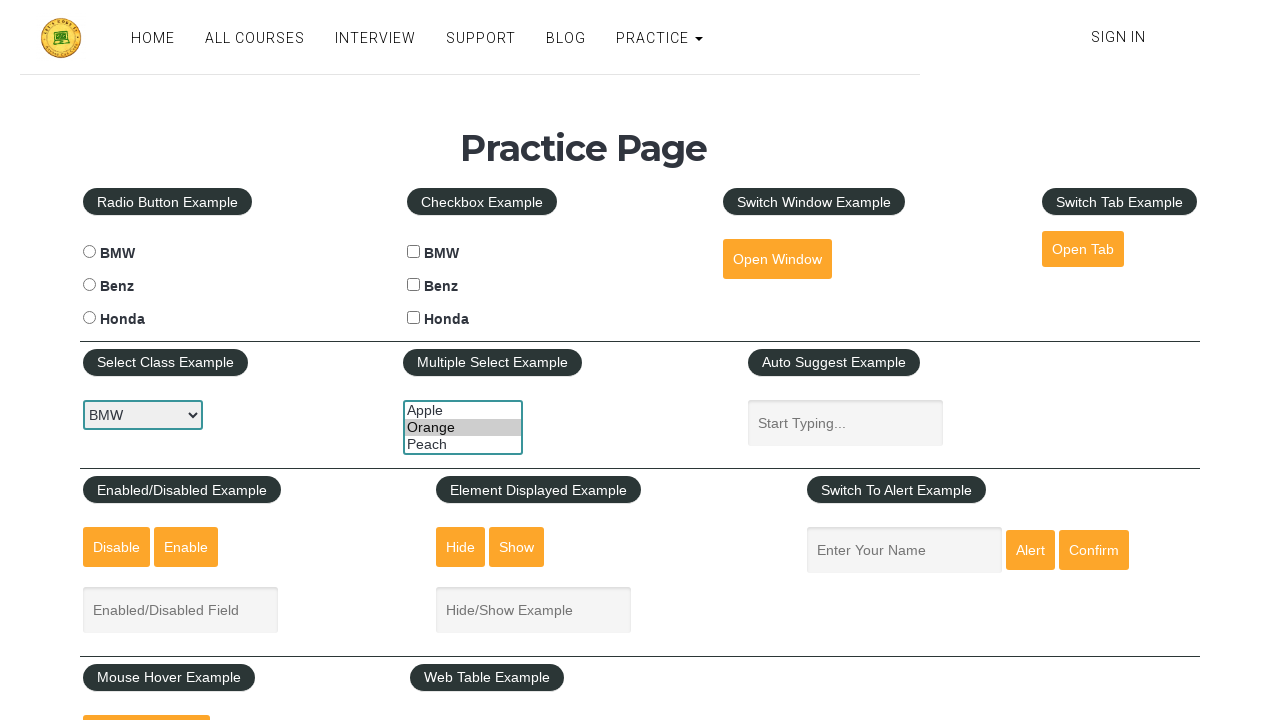

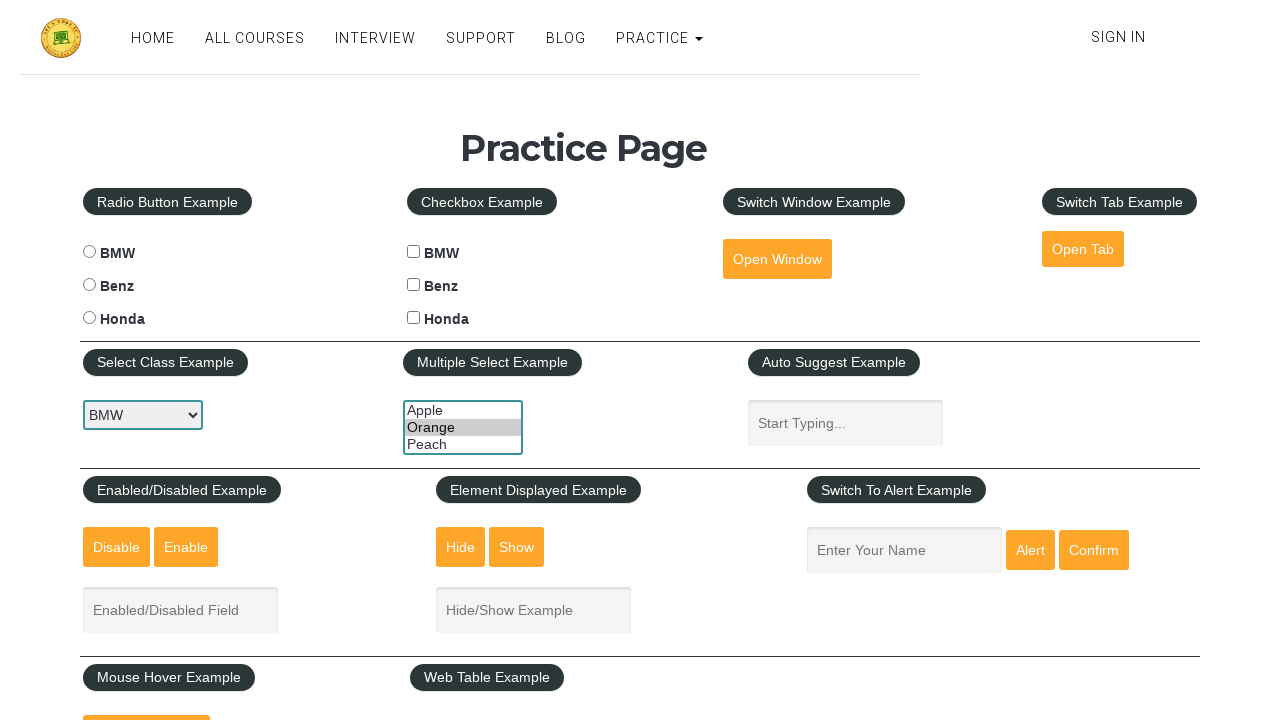